Tests adding and then removing a dynamically created element

Starting URL: https://the-internet.herokuapp.com/

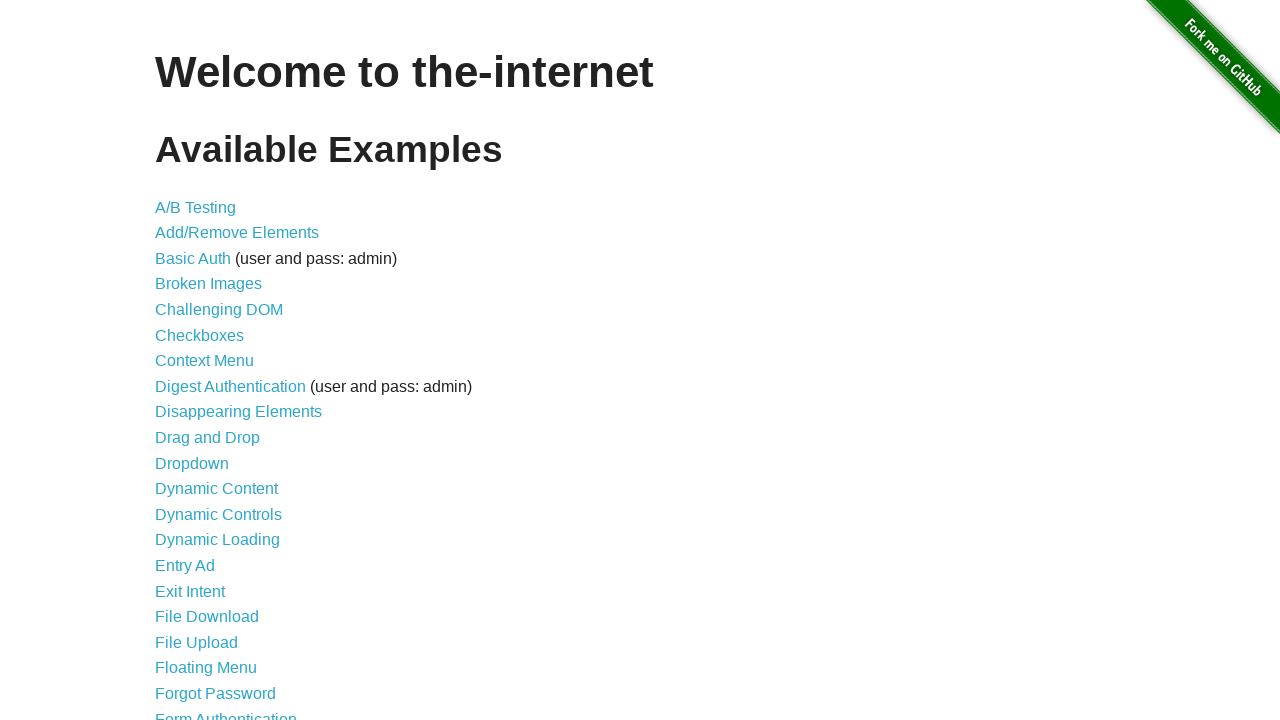

Clicked on Add/Remove Elements link at (237, 233) on xpath=//a[@href='/add_remove_elements/']
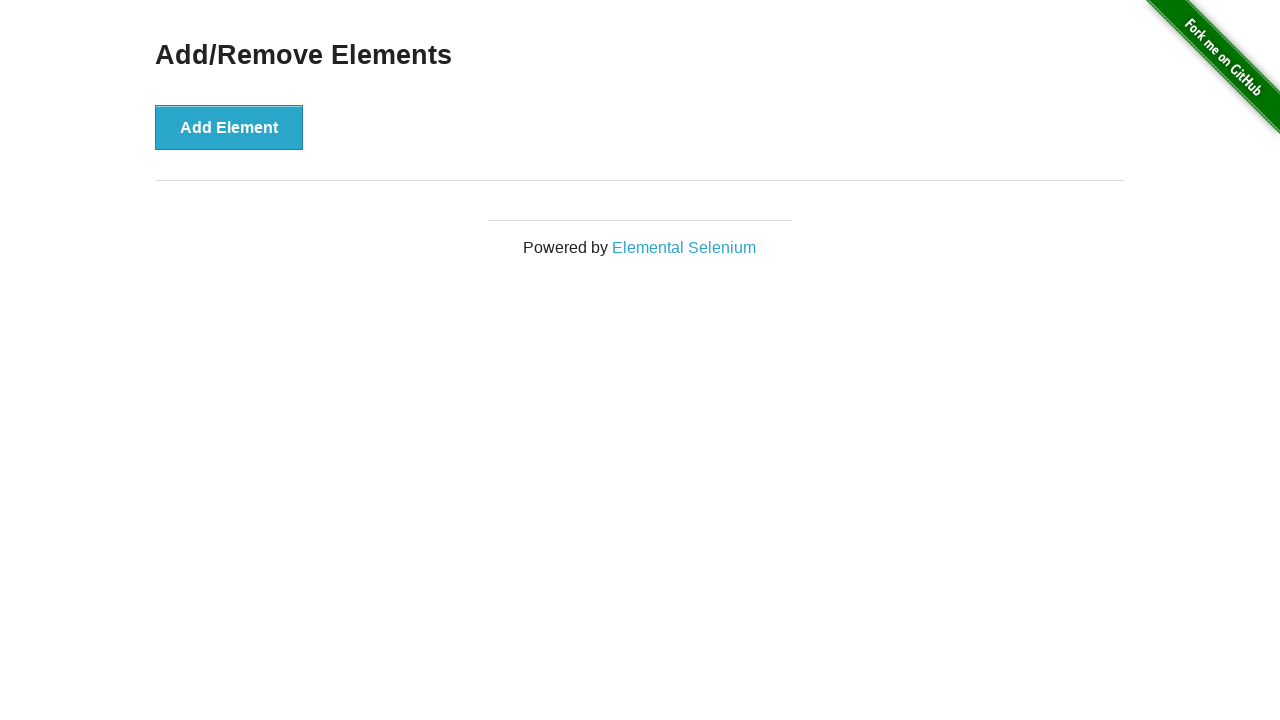

Clicked Add Element button at (229, 127) on xpath=//button[@onclick='addElement()']
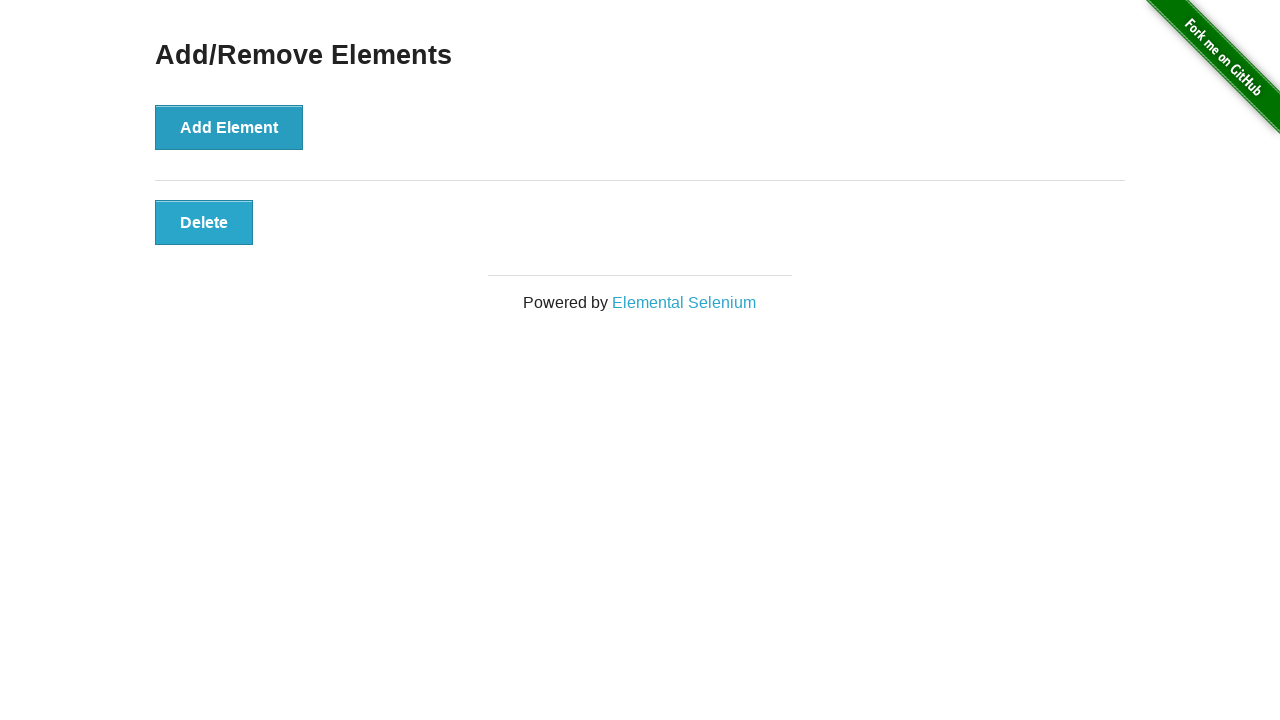

Element added to the page
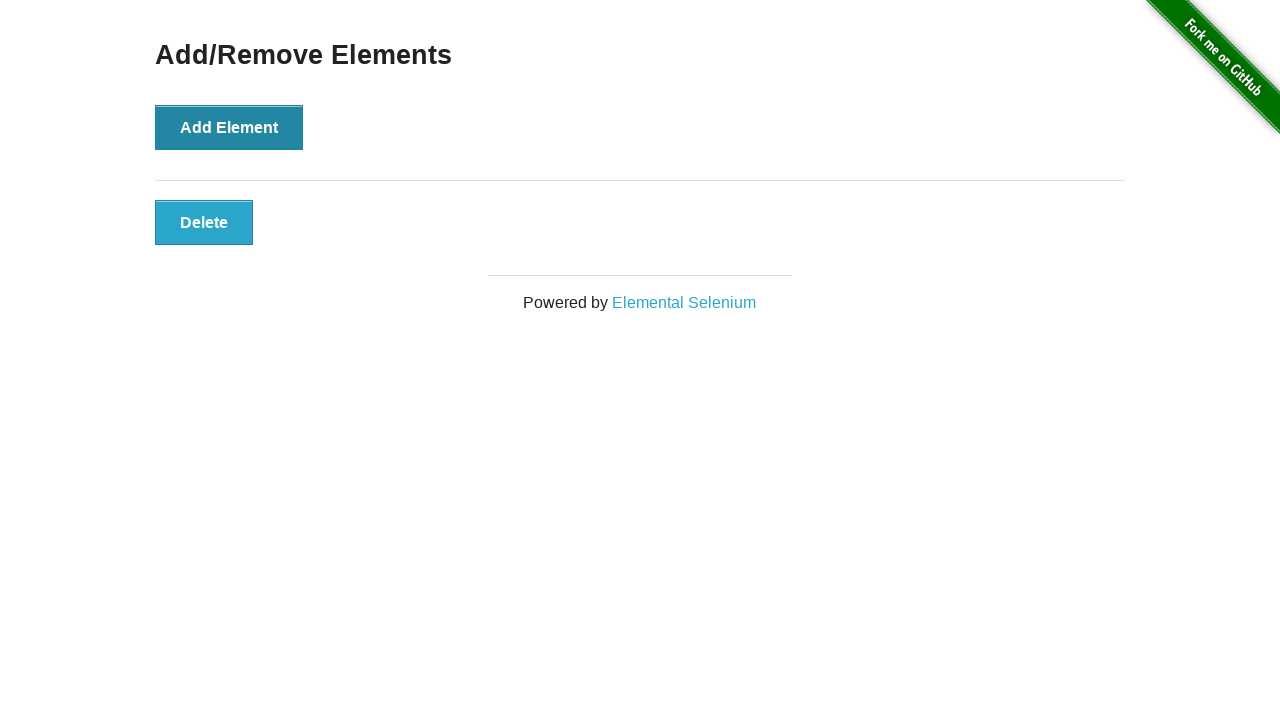

Clicked Delete button to remove the dynamically created element at (204, 222) on button.added-manually
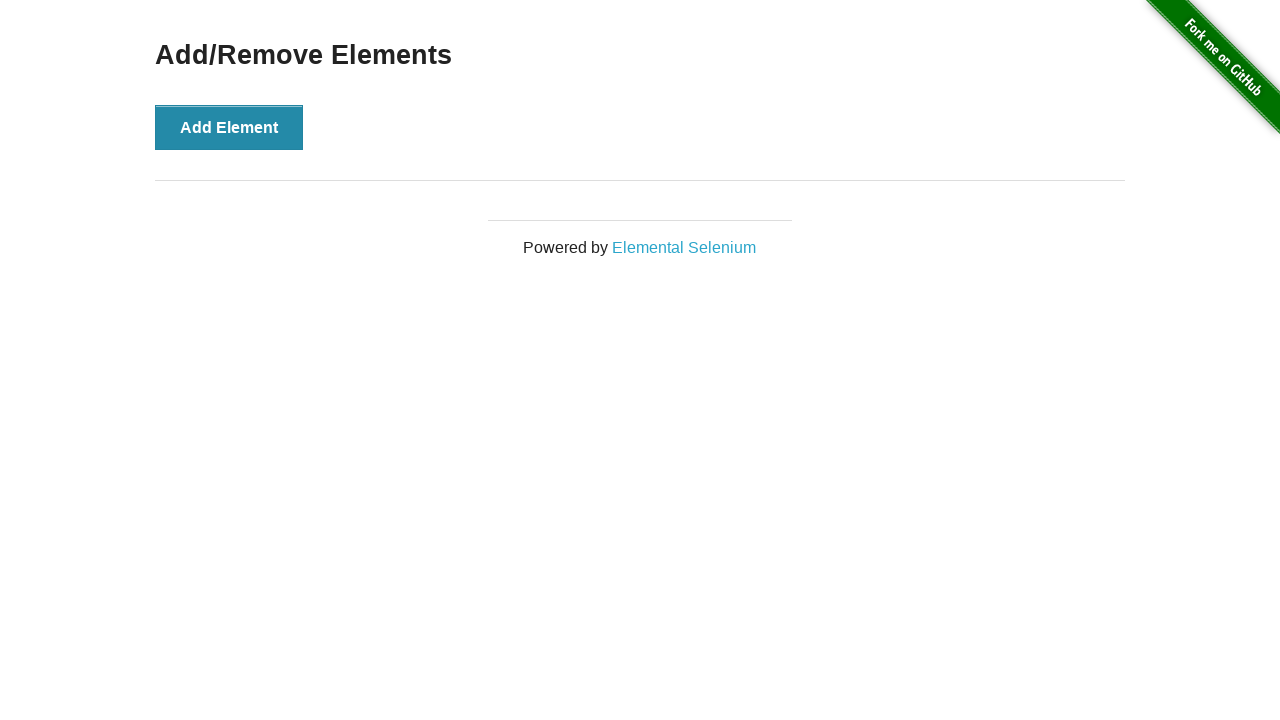

Verified that the element was successfully removed
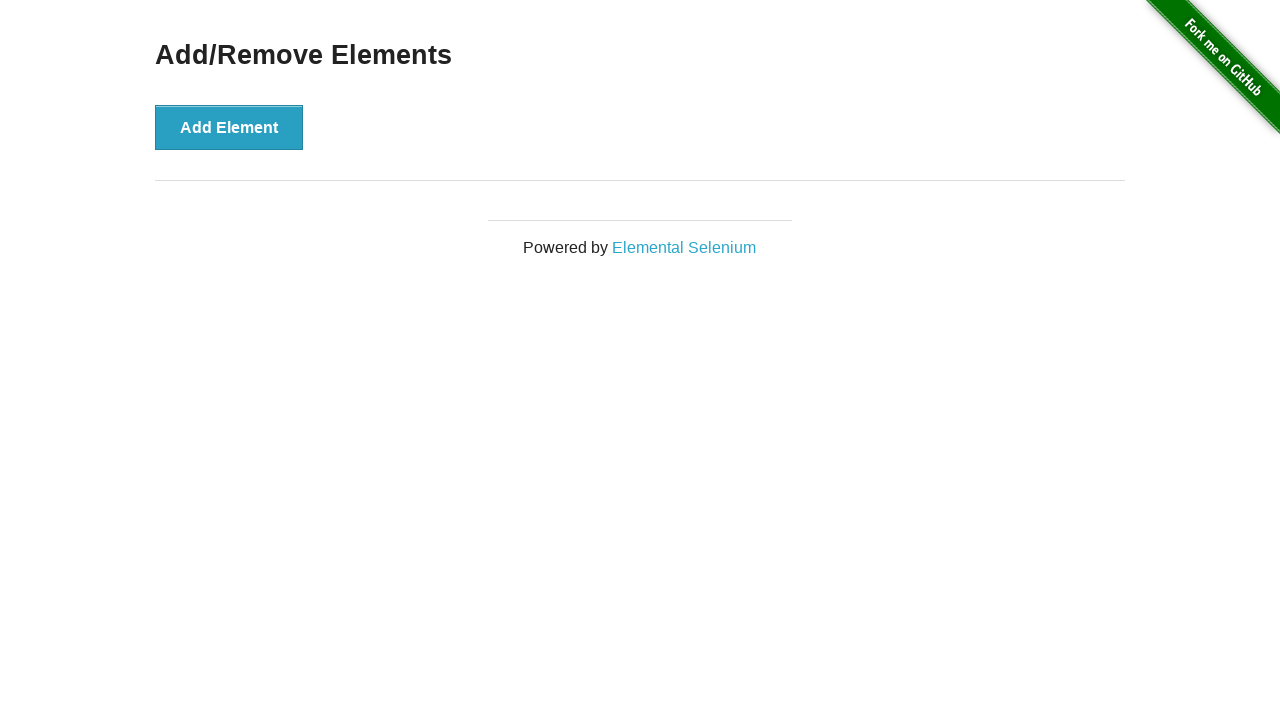

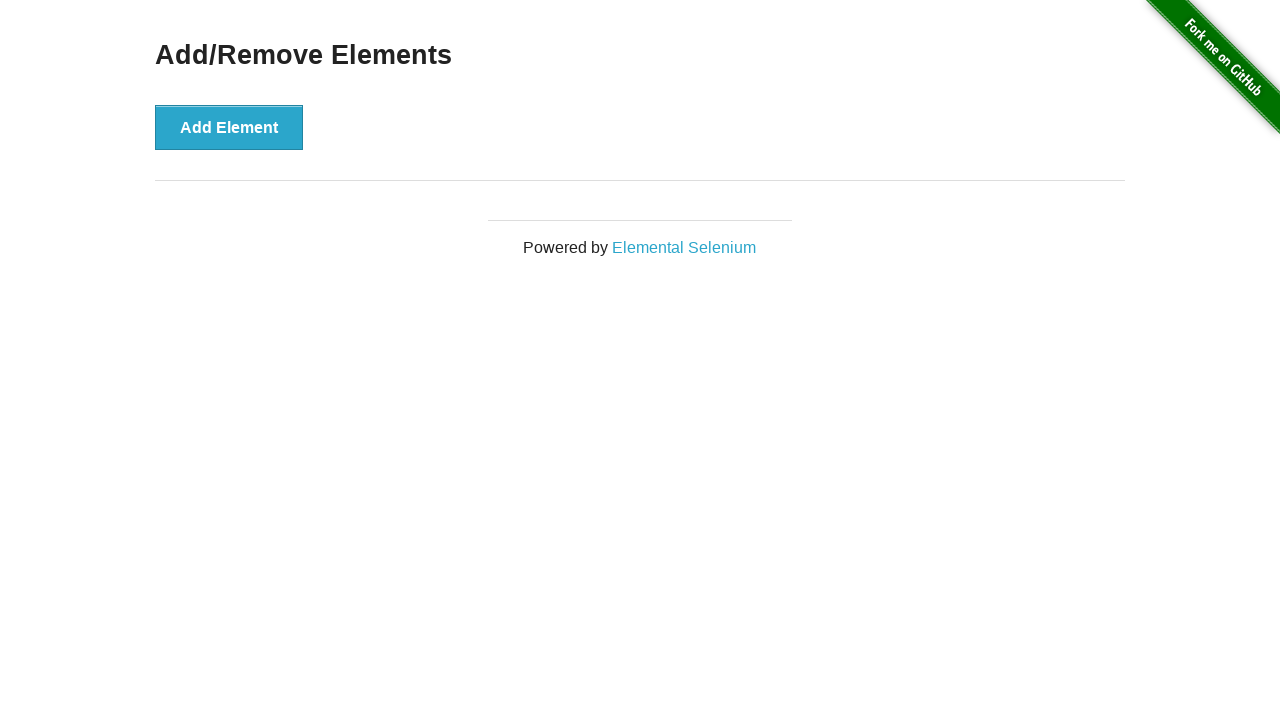